Tests browser navigation commands by navigating to Shopee website and using back, forward, and refresh browser functions

Starting URL: https://shopee.co.id/

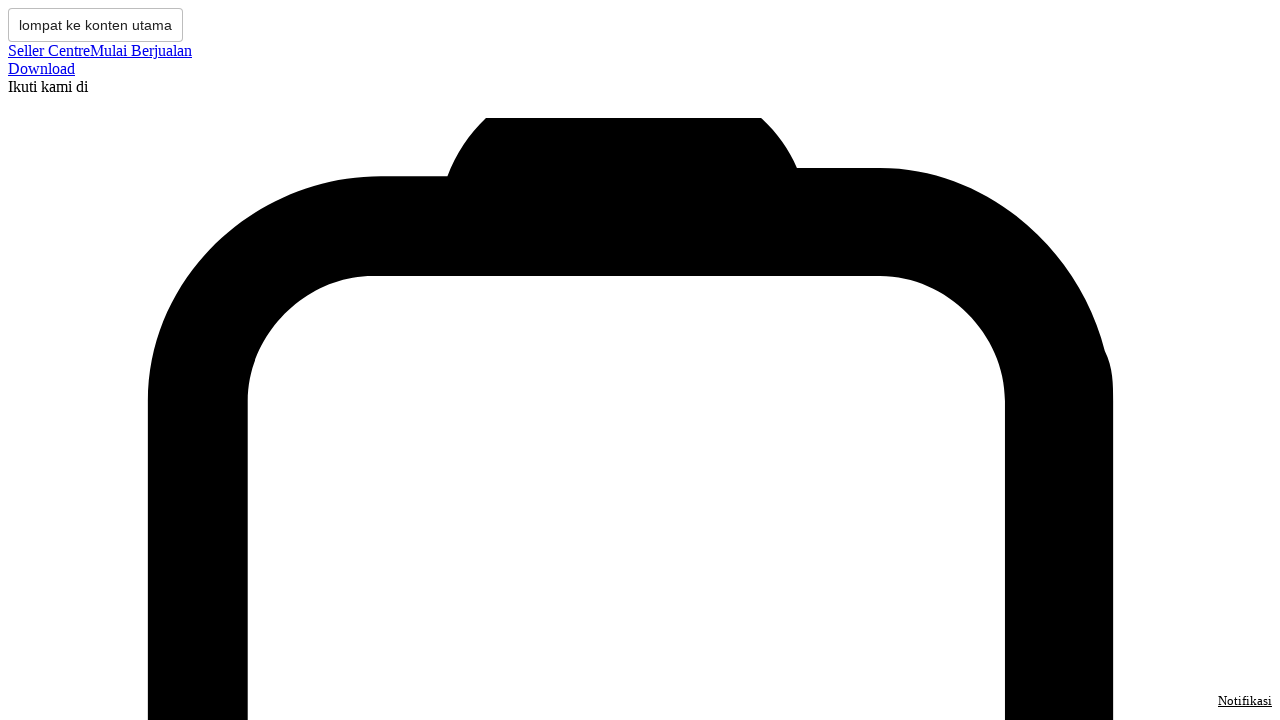

Navigated back in browser history
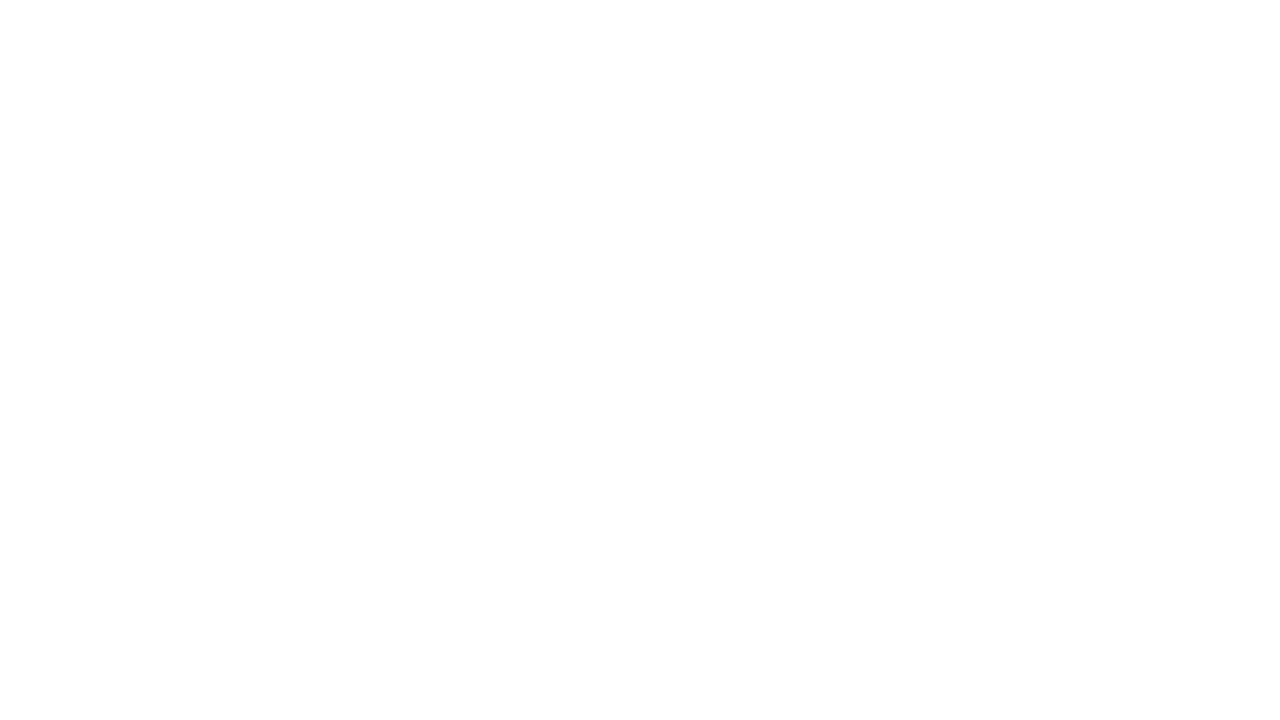

Navigated forward in browser history to return to Shopee
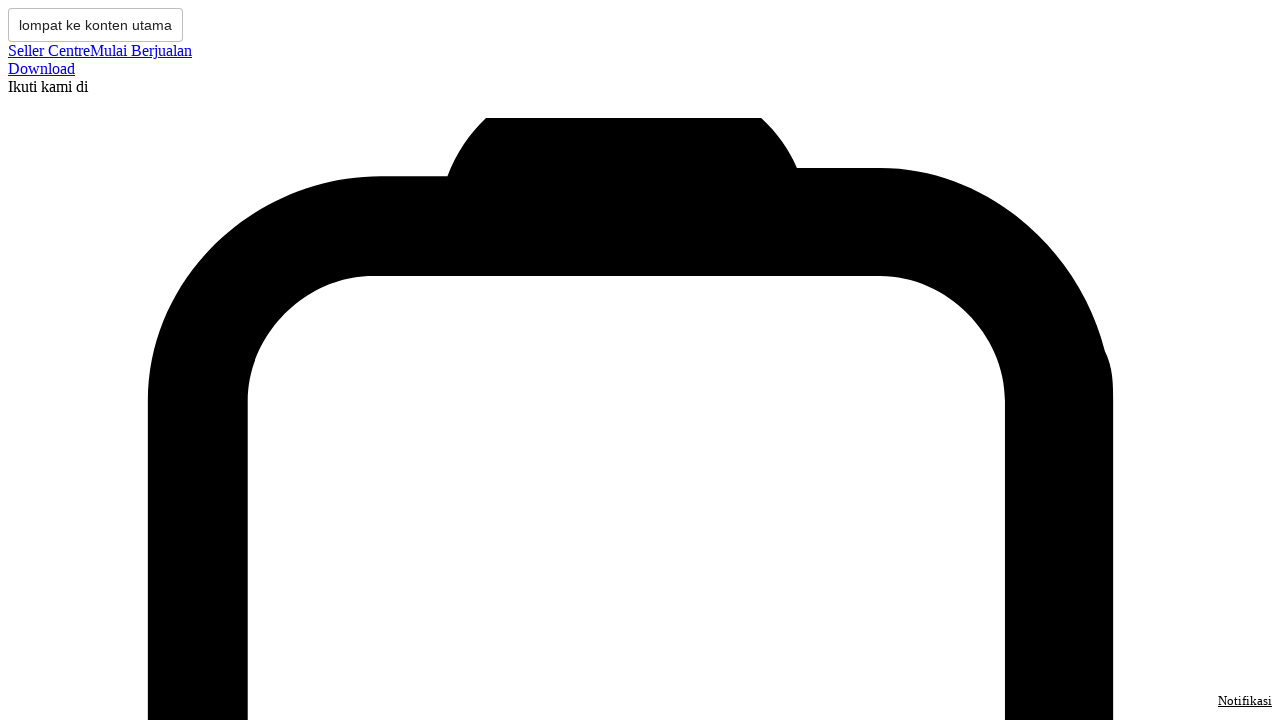

Navigated to https://shopee.co.id/
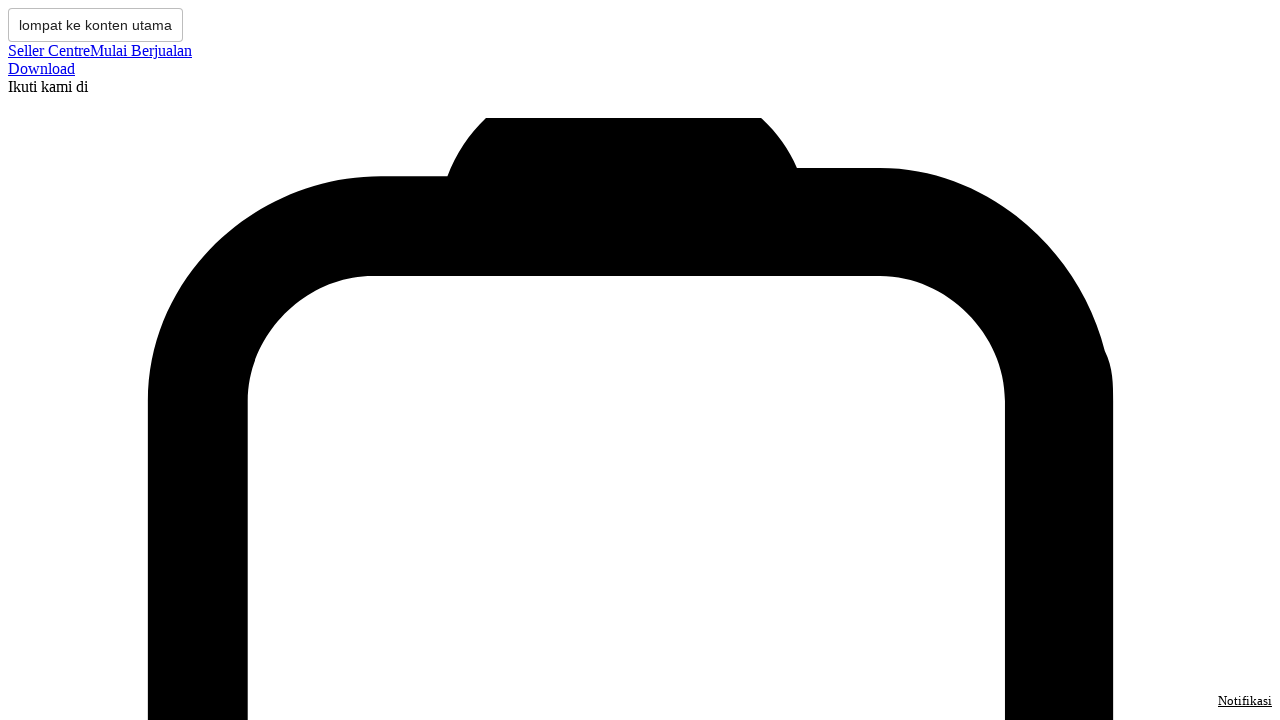

Refreshed the Shopee page
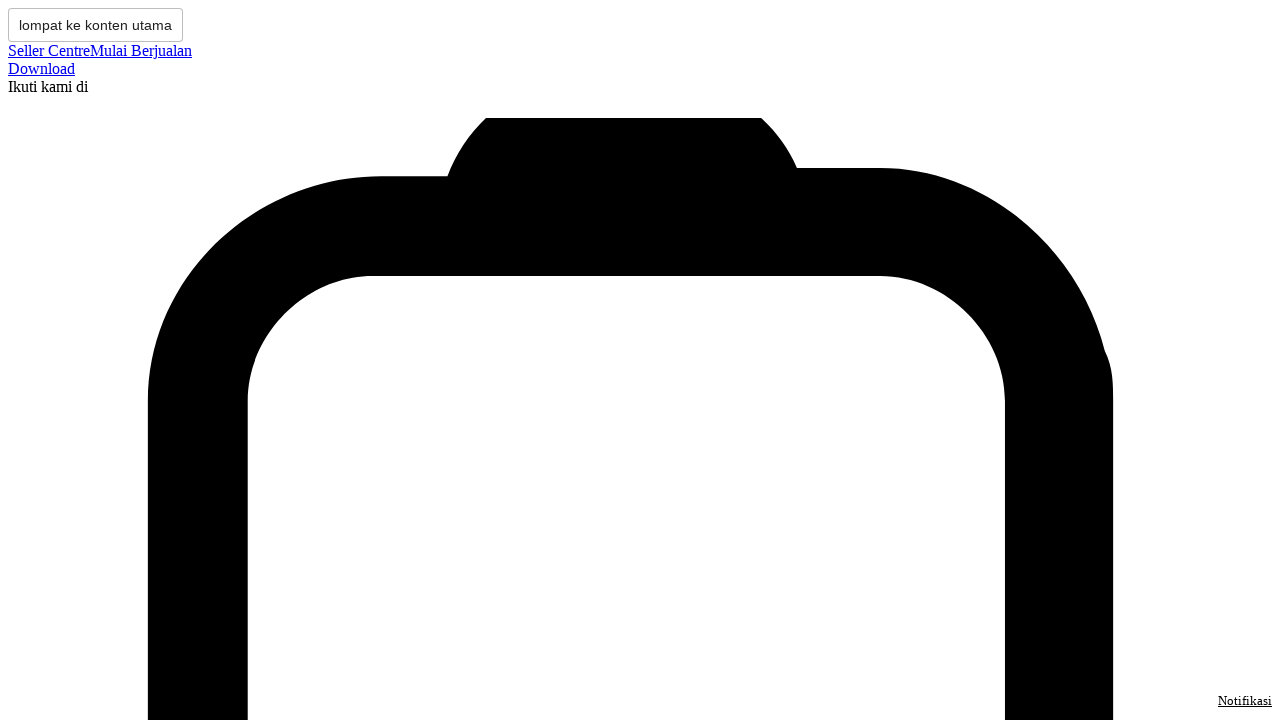

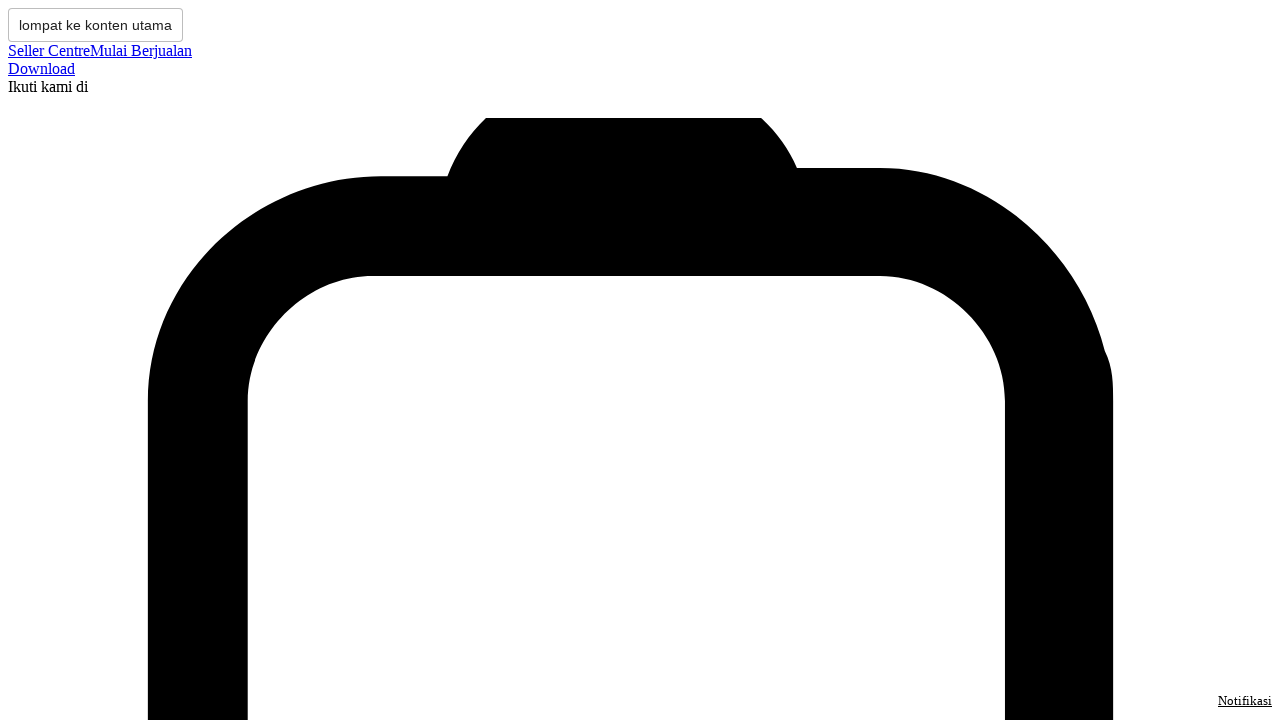